Tests radio button functionality by clicking on the "Hockey" radio button and verifying it becomes selected.

Starting URL: https://practice.cydeo.com/radio_buttons

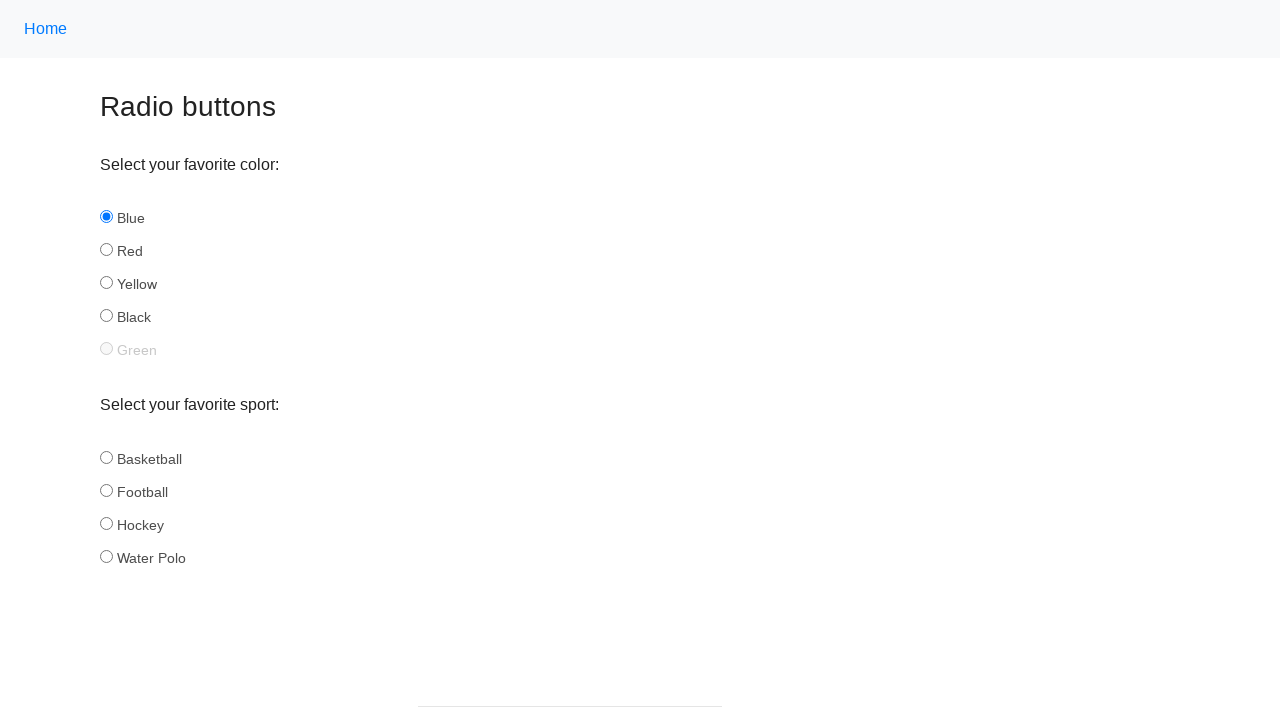

Clicked on the Hockey radio button at (106, 523) on input#hockey
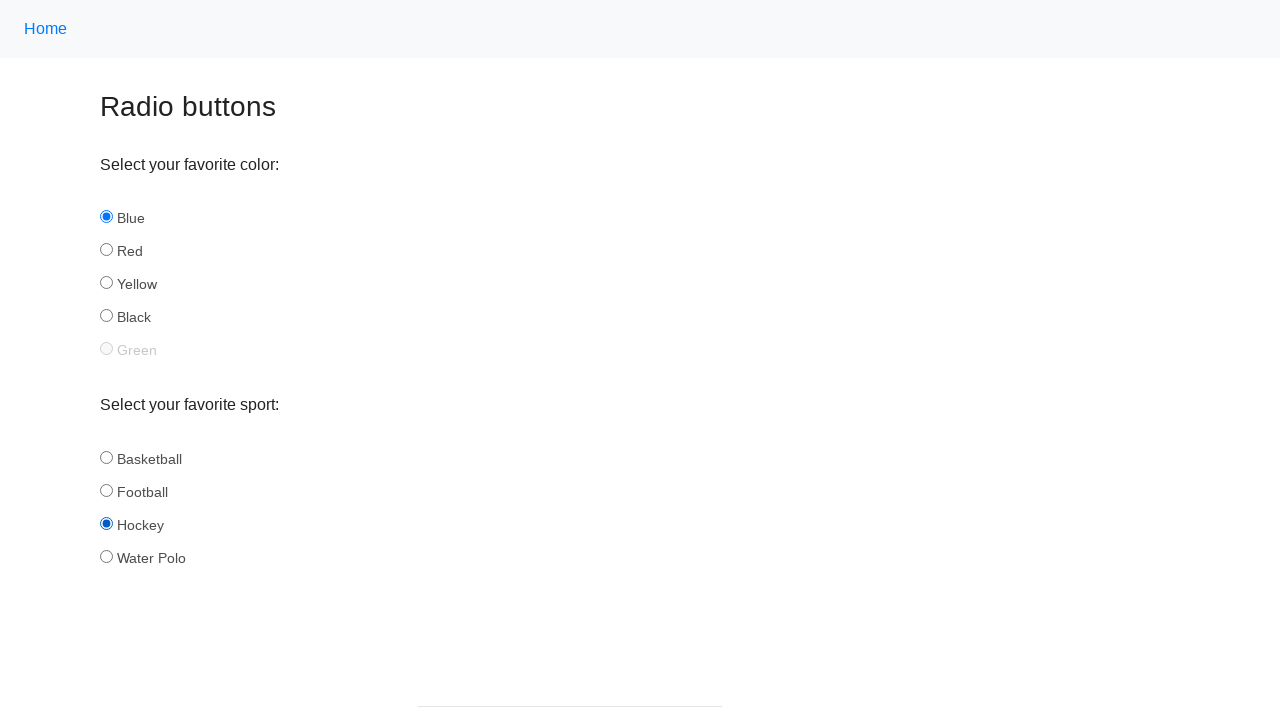

Located the Hockey radio button element
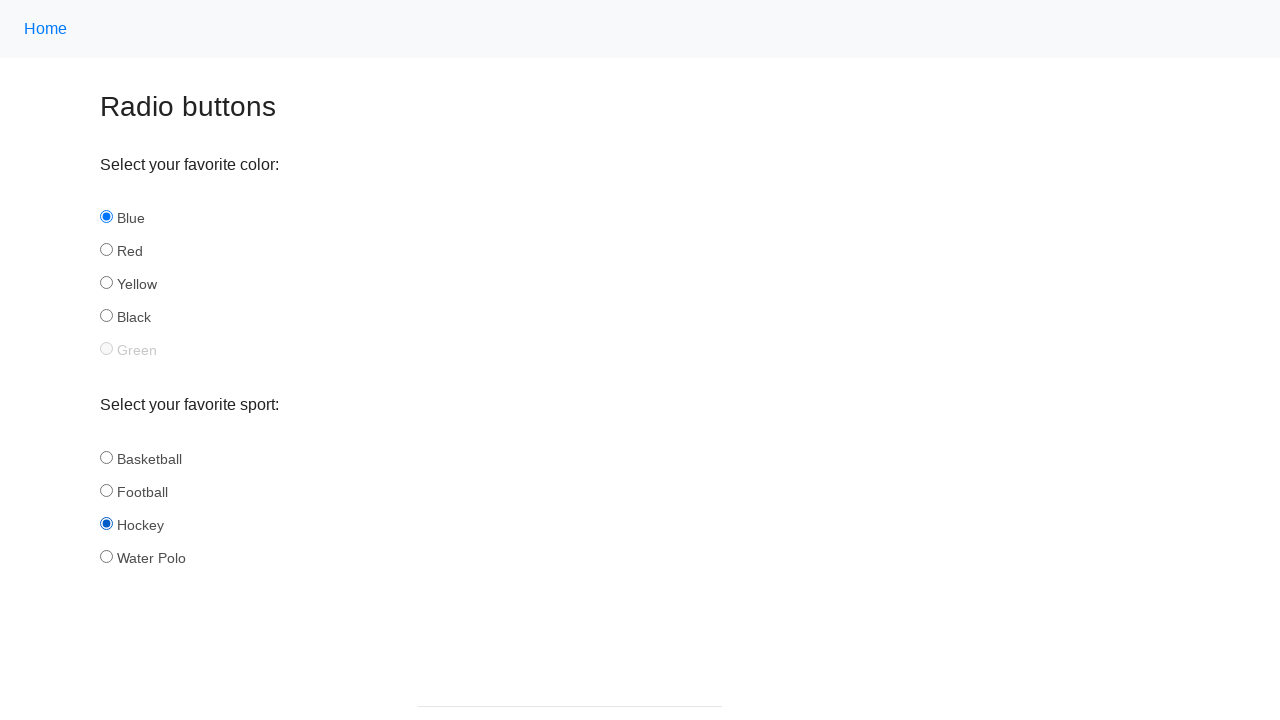

Verified that Hockey radio button is checked
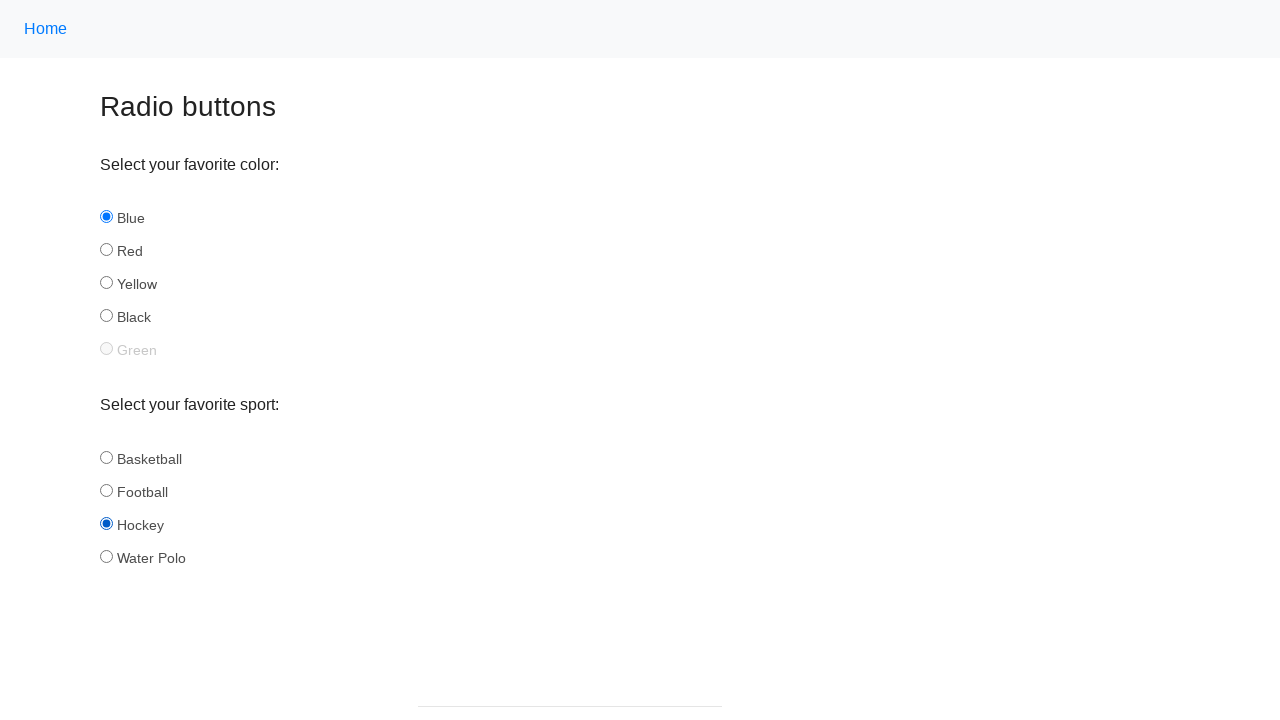

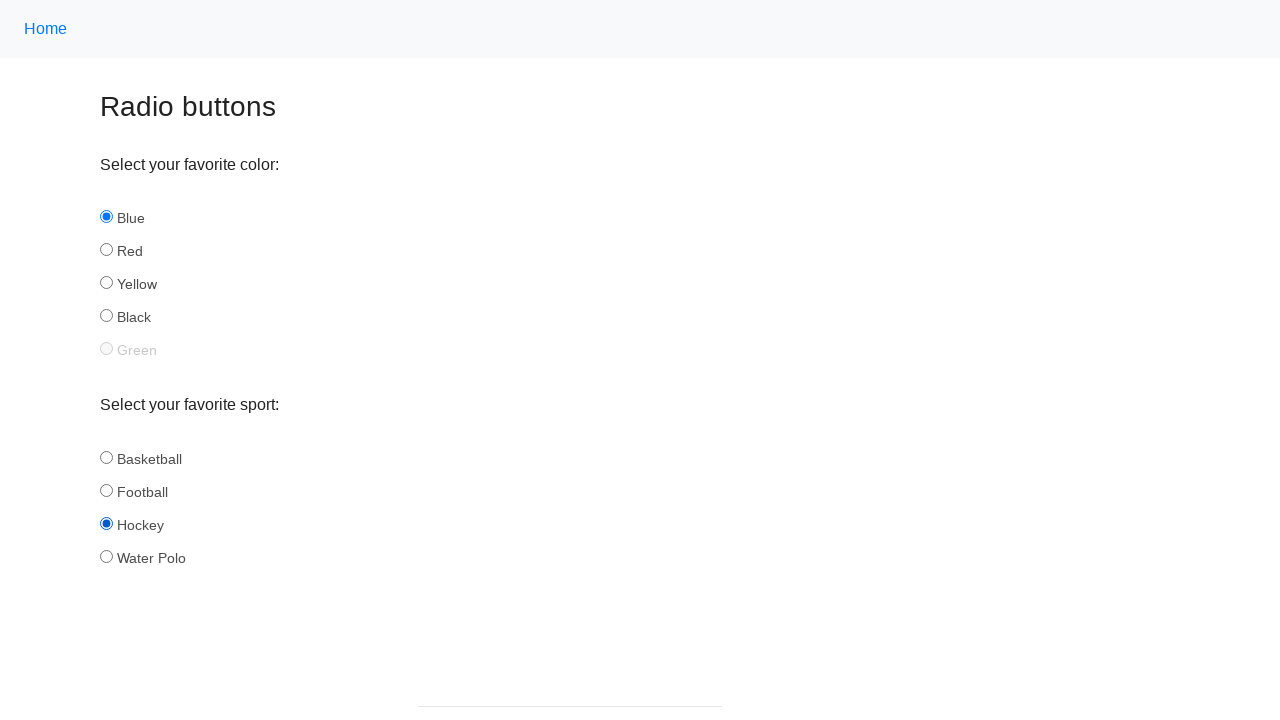